Tests slider interaction on jQuery UI demo page by switching to an iframe and dragging the slider element horizontally by 300 pixels.

Starting URL: http://jqueryui.com/slider/

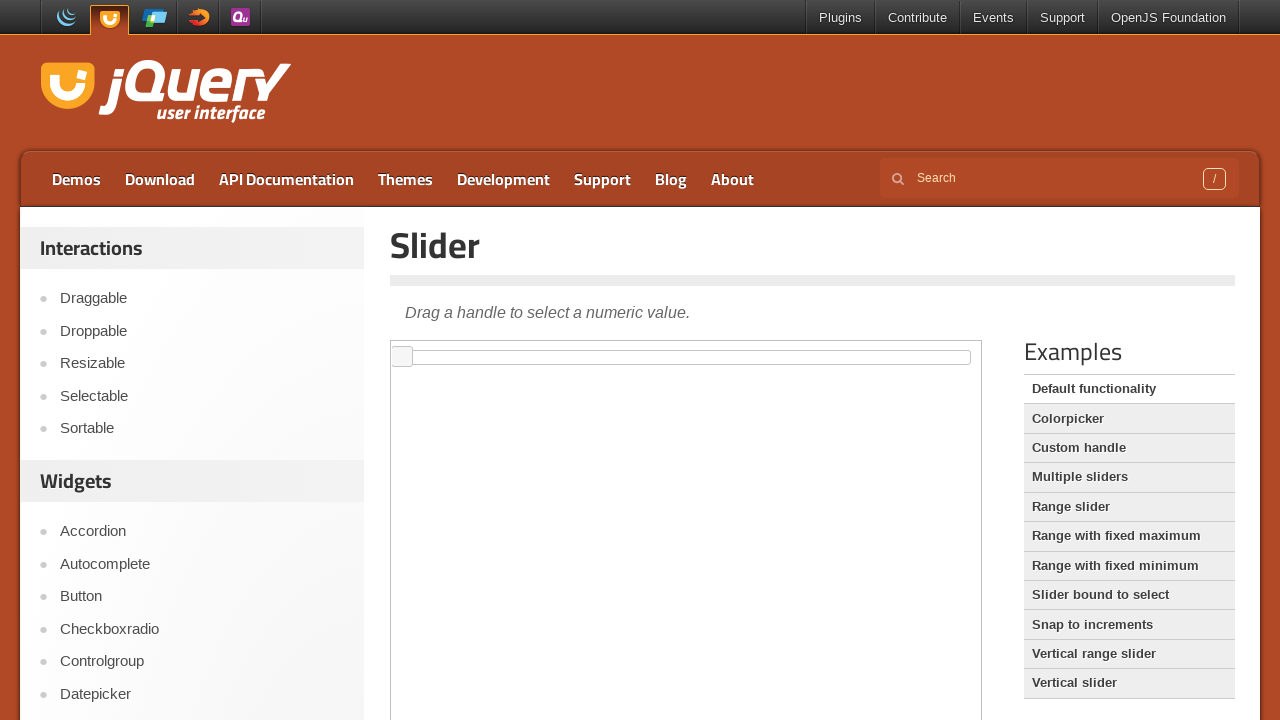

Navigated to jQuery UI slider demo page
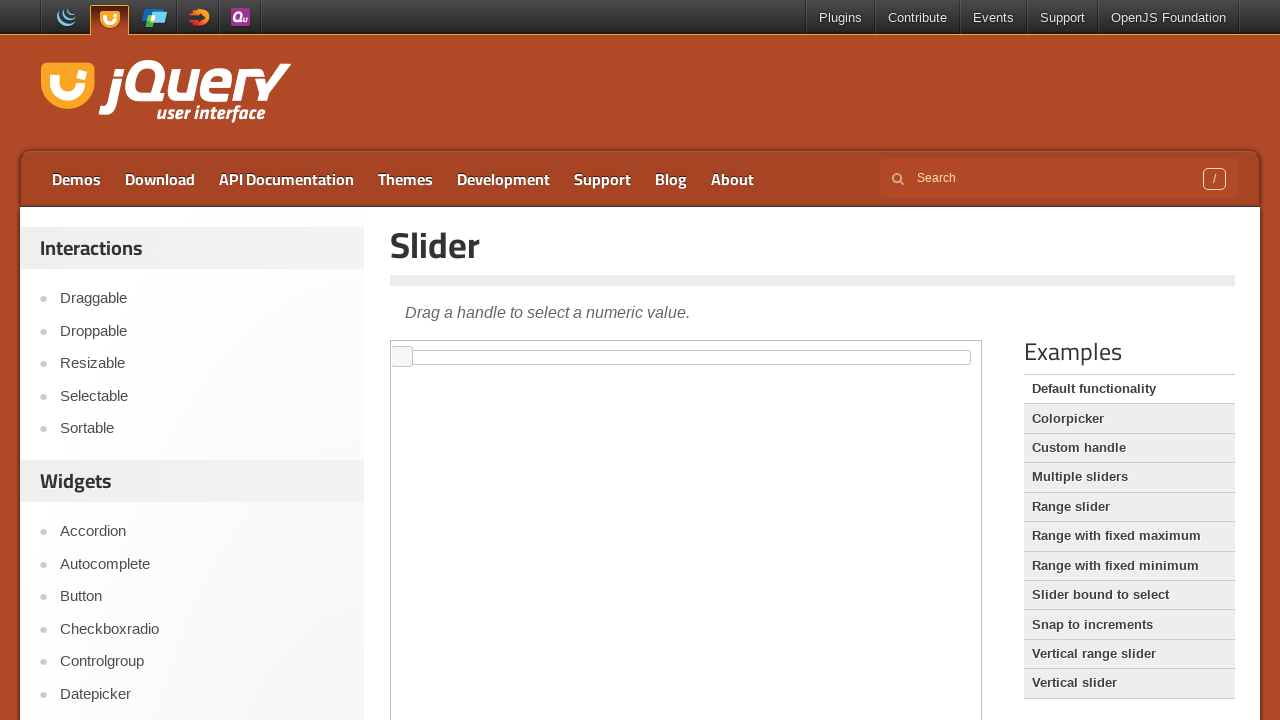

Located slider demo iframe
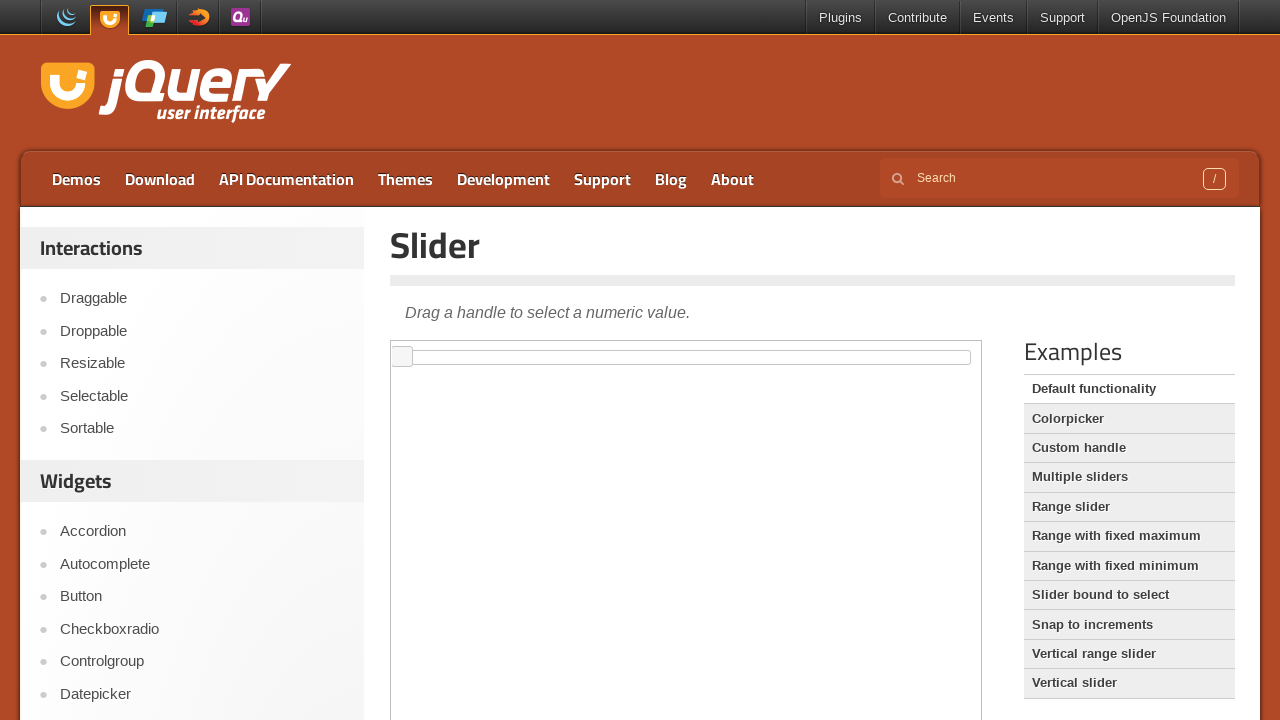

Located slider handle element
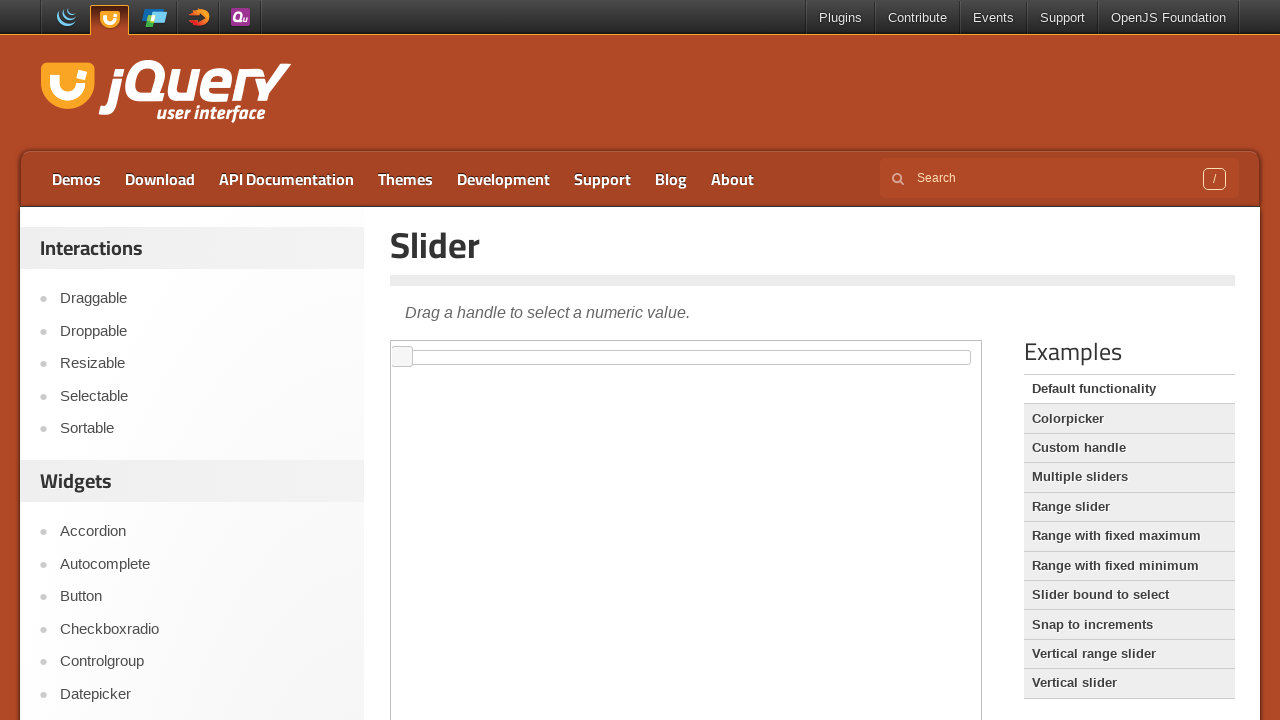

Retrieved slider element handle
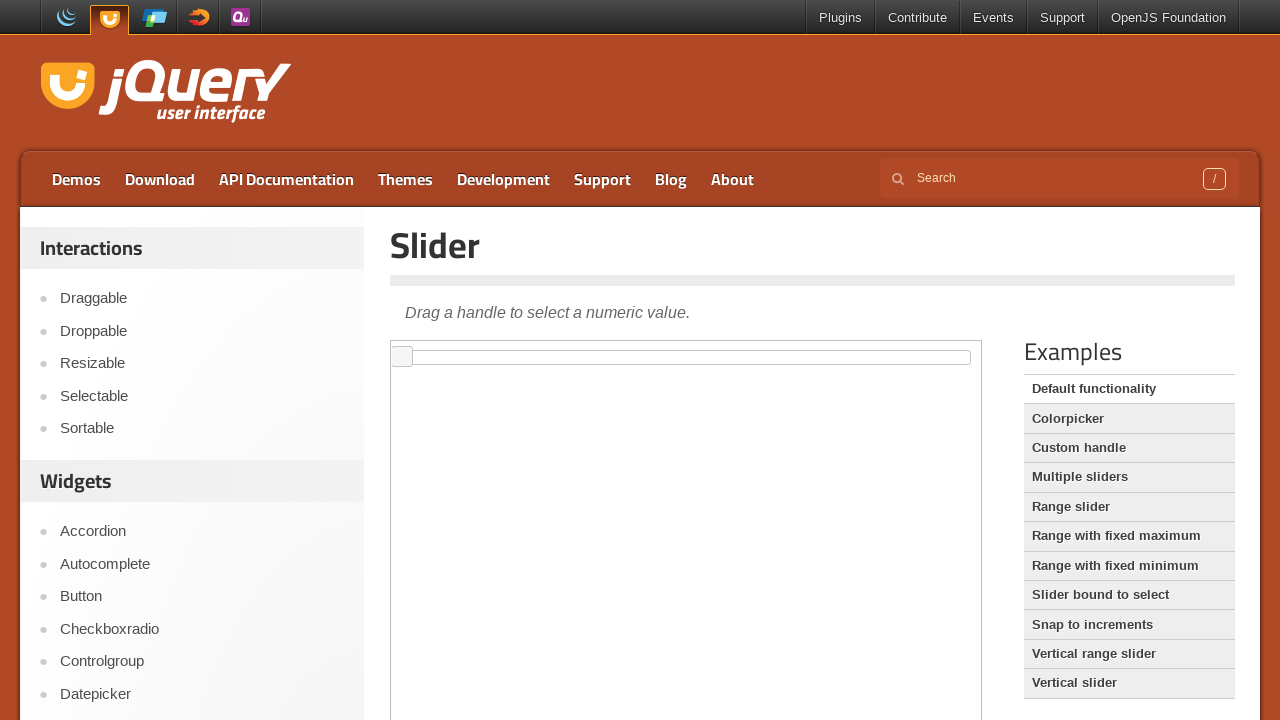

Retrieved bounding box coordinates of slider
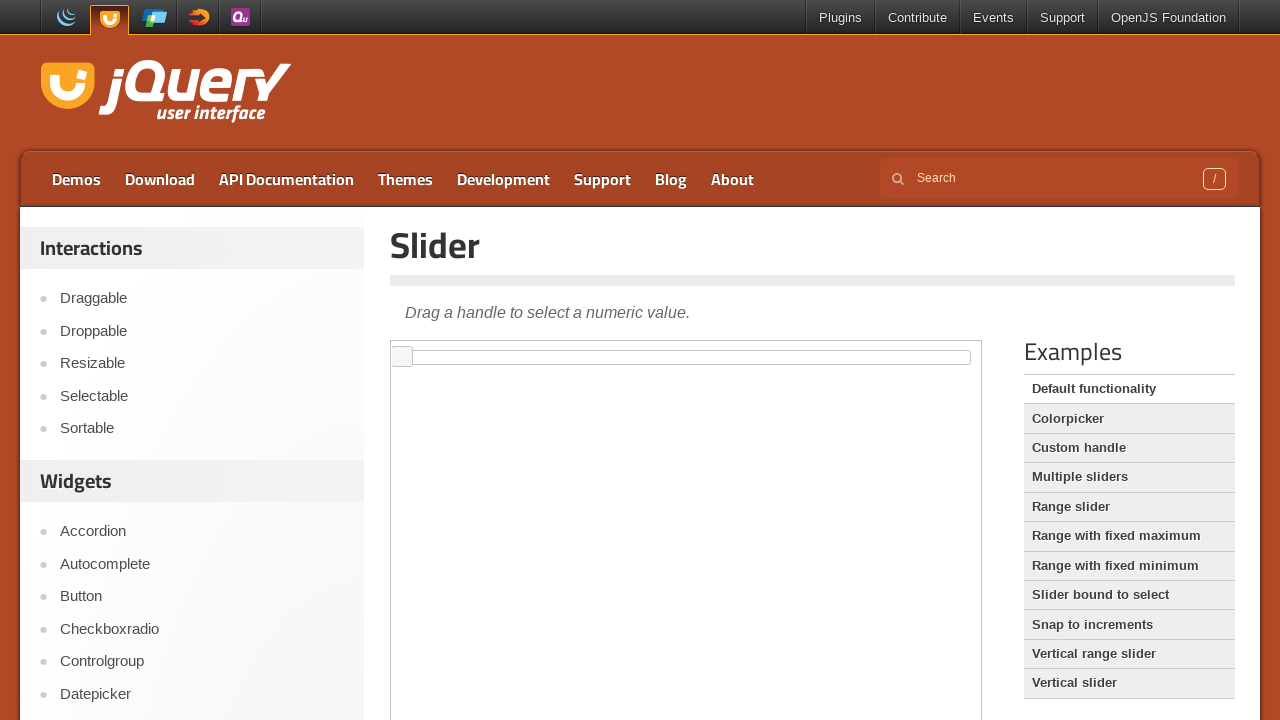

Moved mouse to slider handle center at (402, 357)
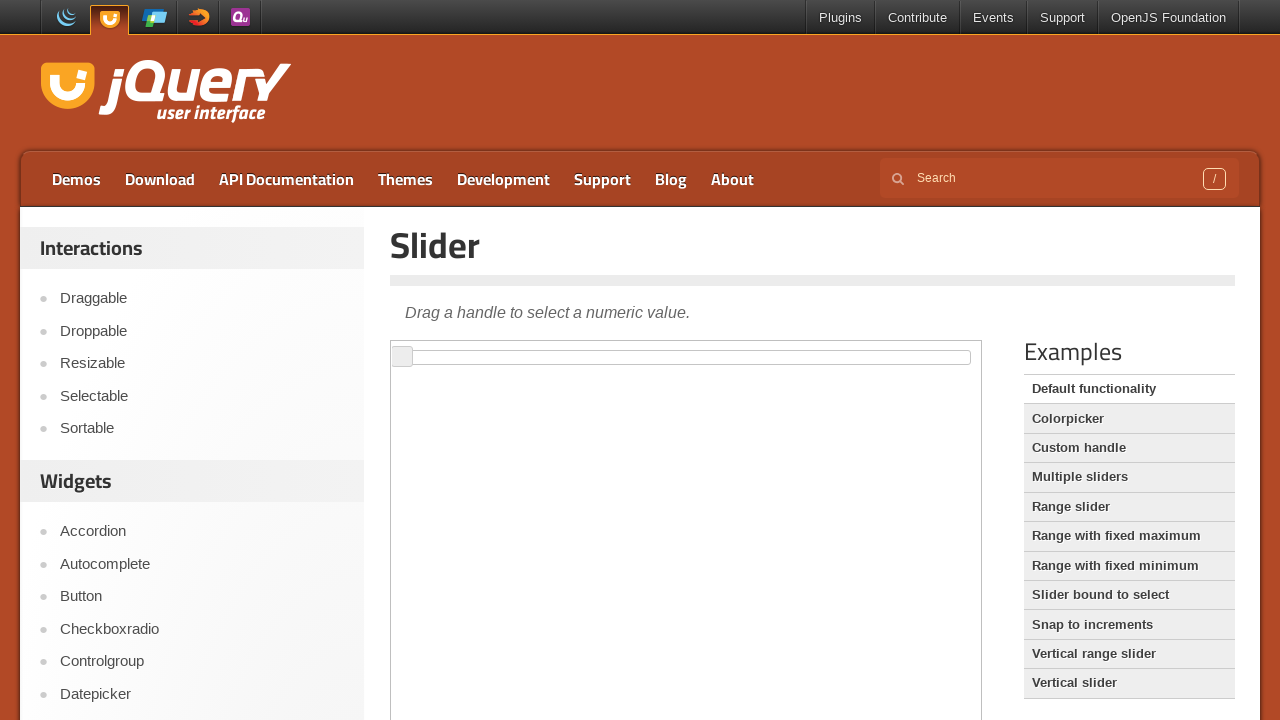

Pressed mouse button down on slider handle at (402, 357)
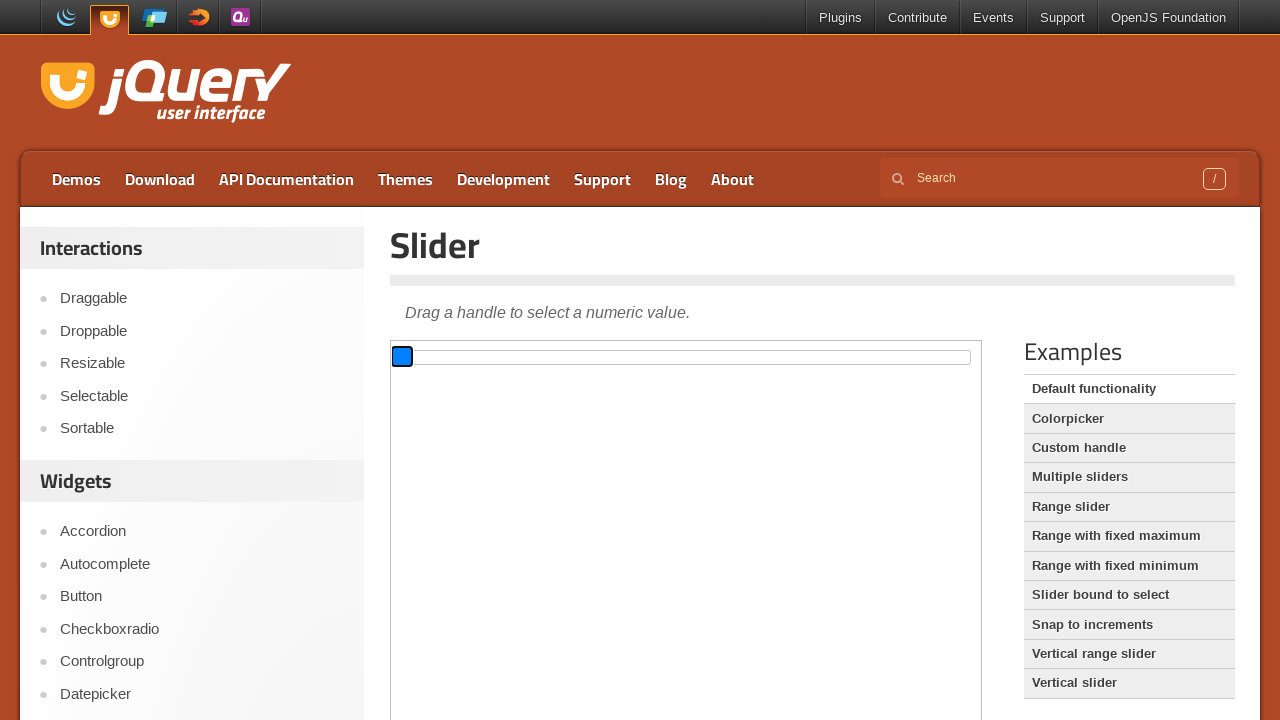

Dragged slider 300 pixels to the right at (702, 357)
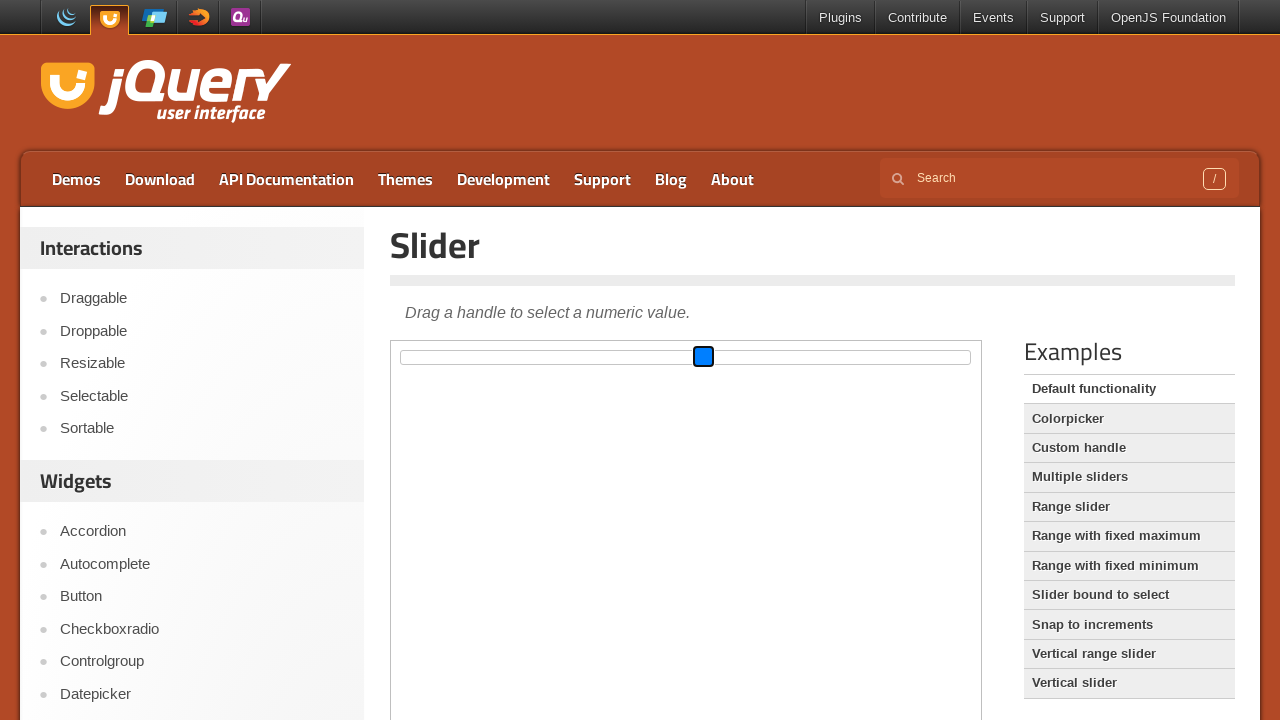

Released mouse button to complete slider drag at (702, 357)
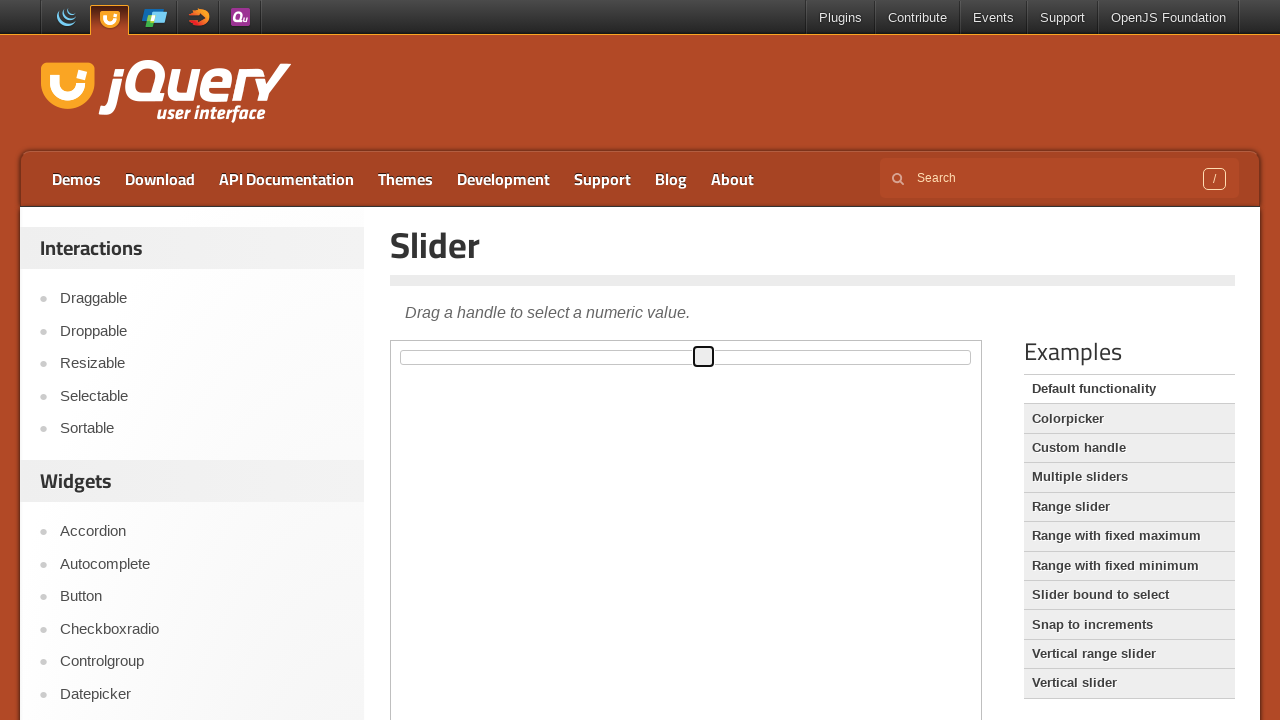

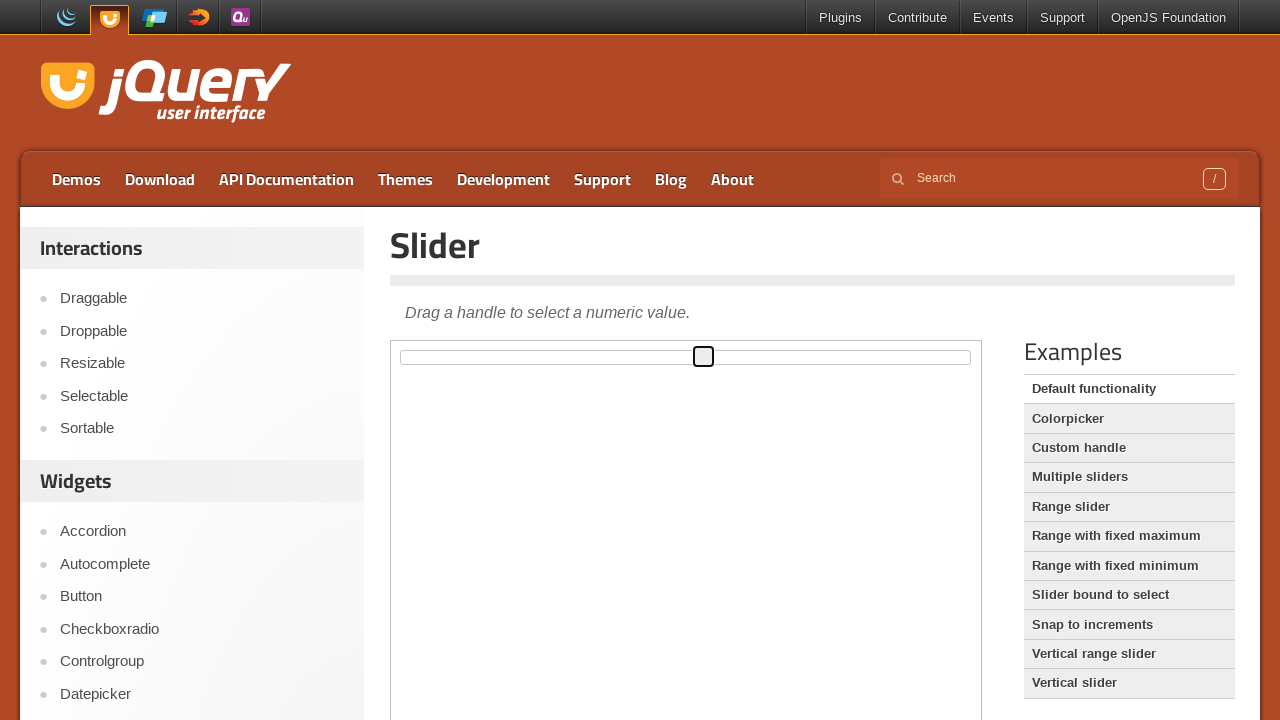